Tests passenger dropdown selection by opening the dropdown, incrementing adult count multiple times, and closing the dropdown

Starting URL: https://rahulshettyacademy.com/dropdownsPractise/

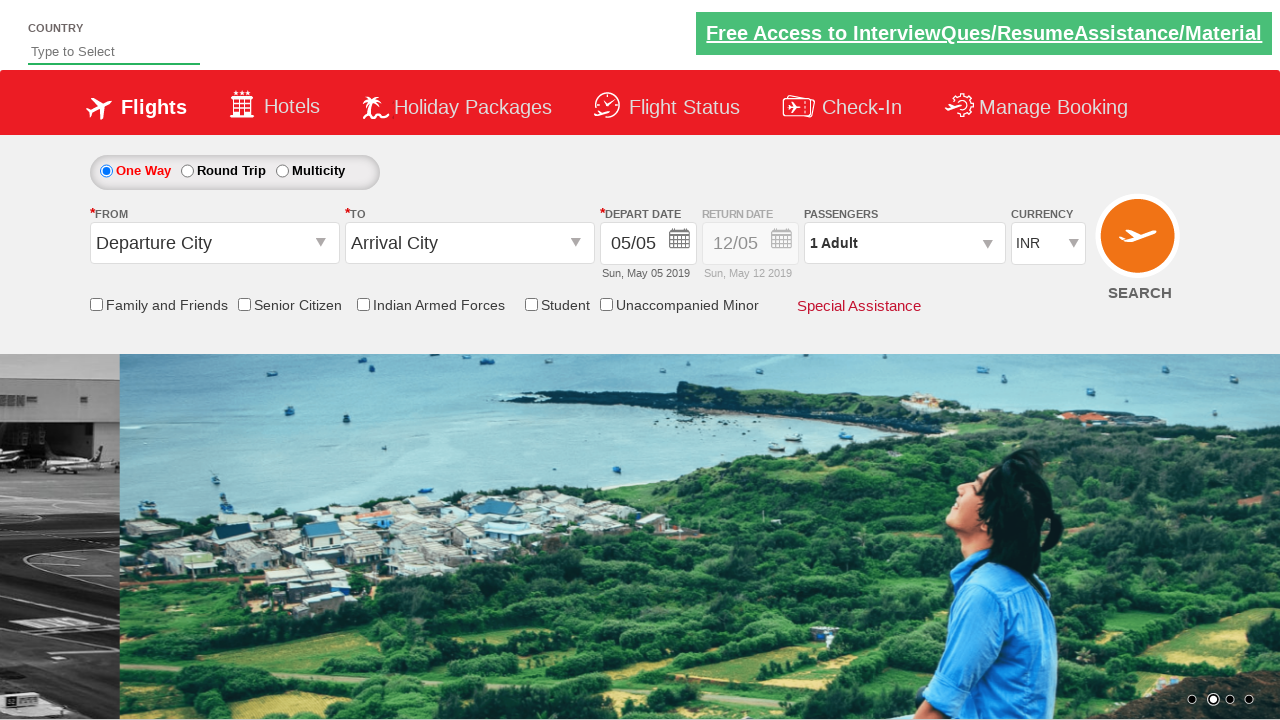

Clicked passenger info dropdown to open it at (904, 243) on #divpaxinfo
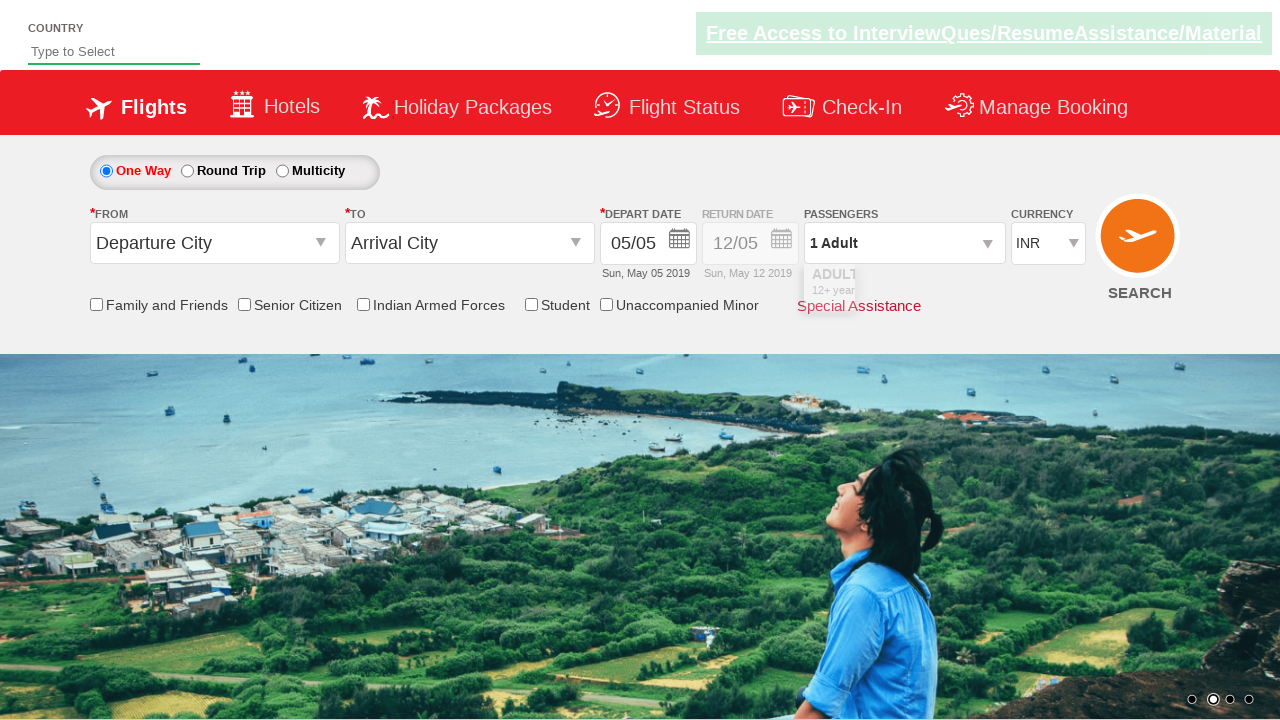

Waited 1000ms for dropdown to be visible
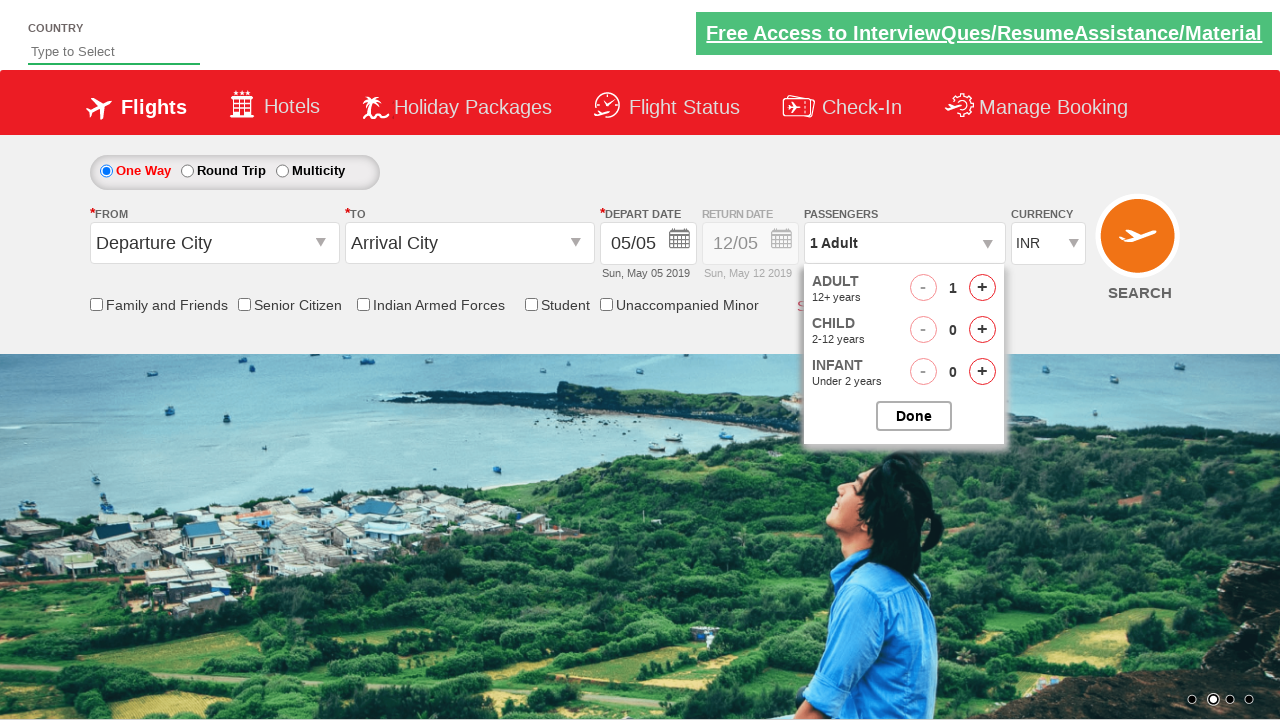

Incremented adult count (click 1 of 4) at (982, 288) on #hrefIncAdt
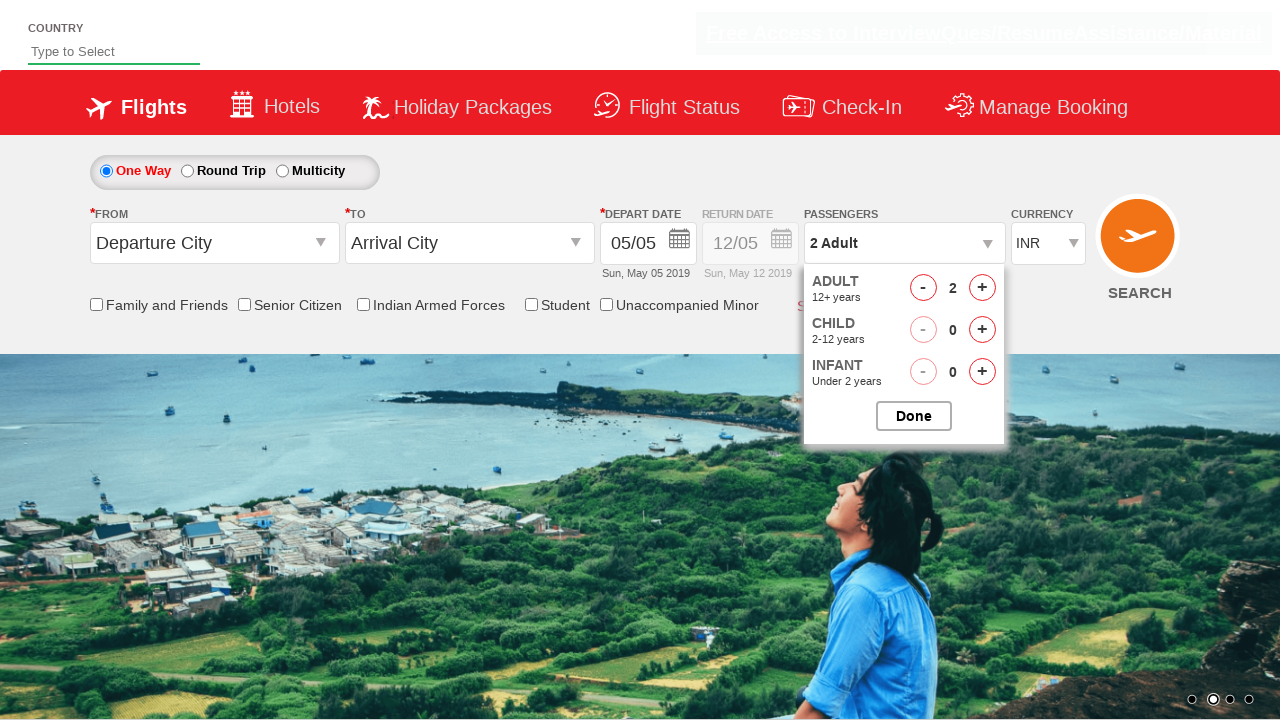

Incremented adult count (click 2 of 4) at (982, 288) on #hrefIncAdt
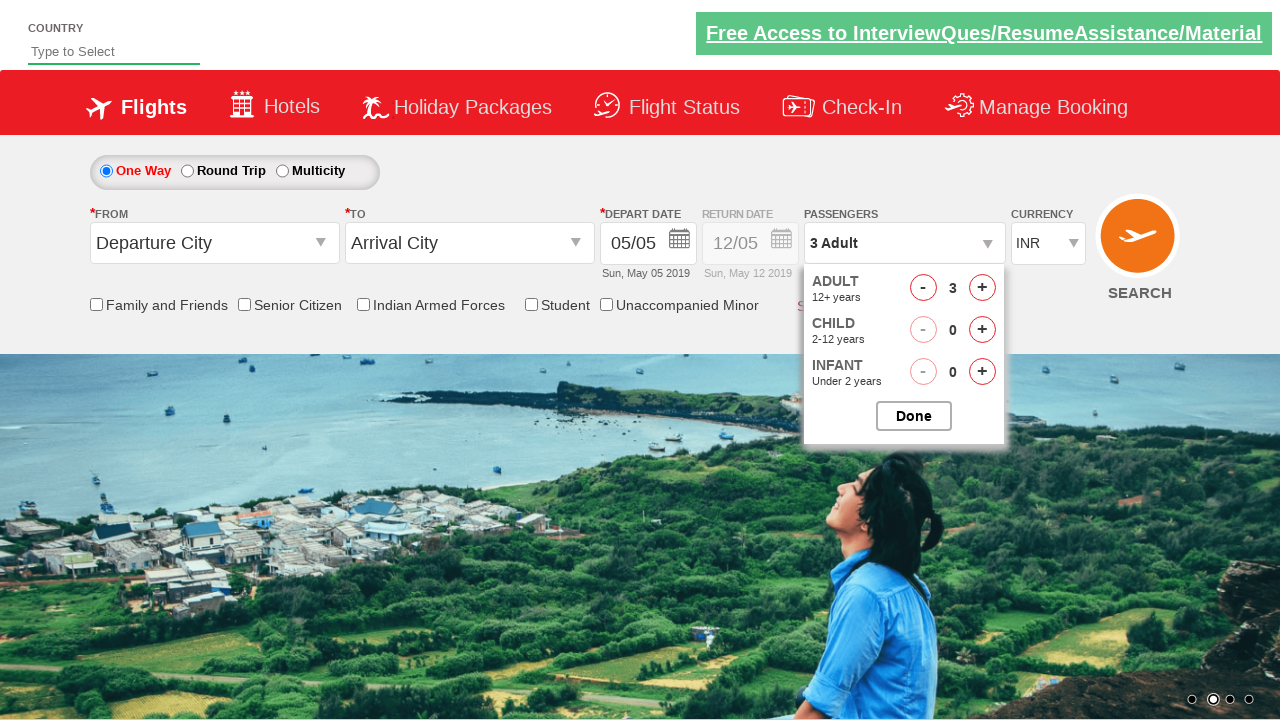

Incremented adult count (click 3 of 4) at (982, 288) on #hrefIncAdt
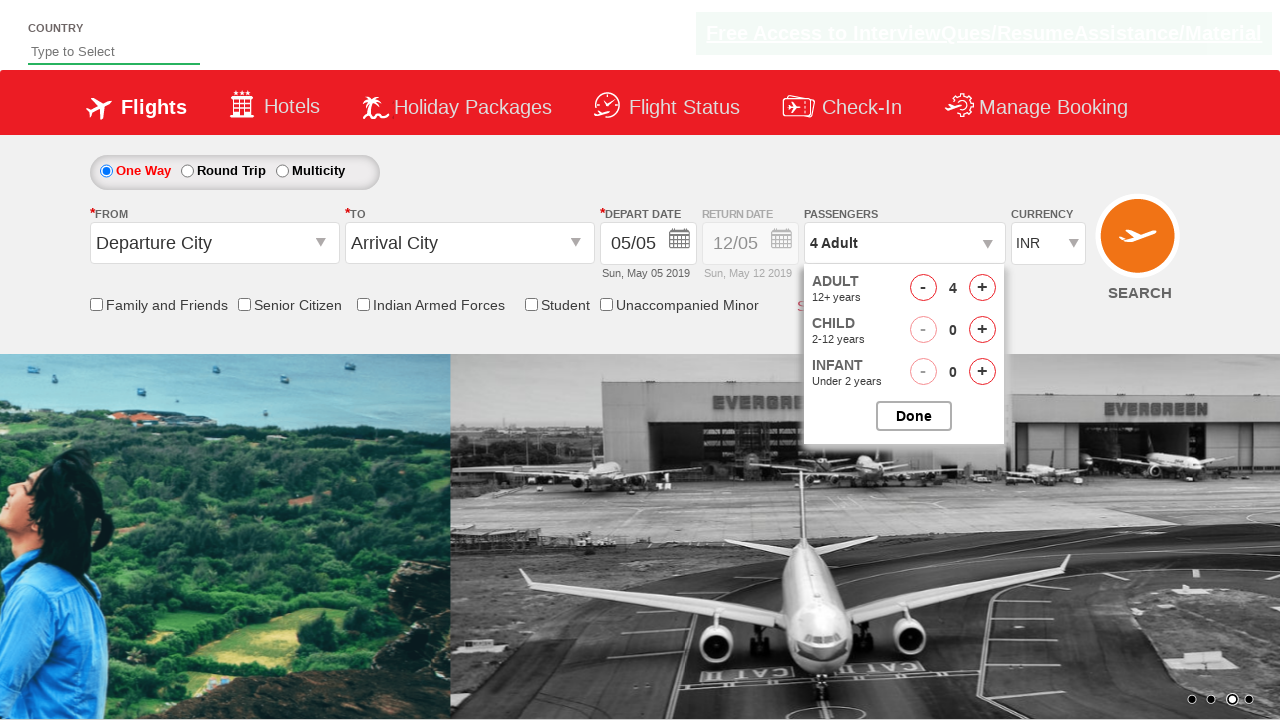

Incremented adult count (click 4 of 4) at (982, 288) on #hrefIncAdt
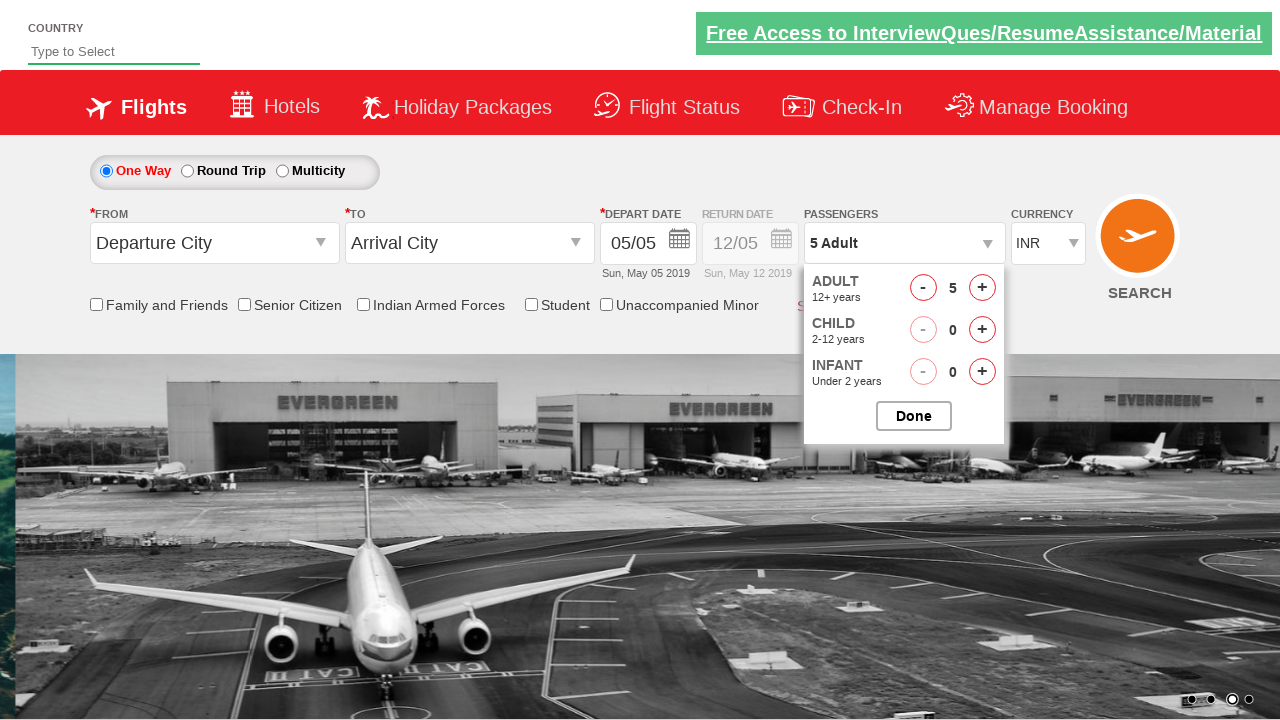

Closed passenger dropdown at (914, 416) on #btnclosepaxoption
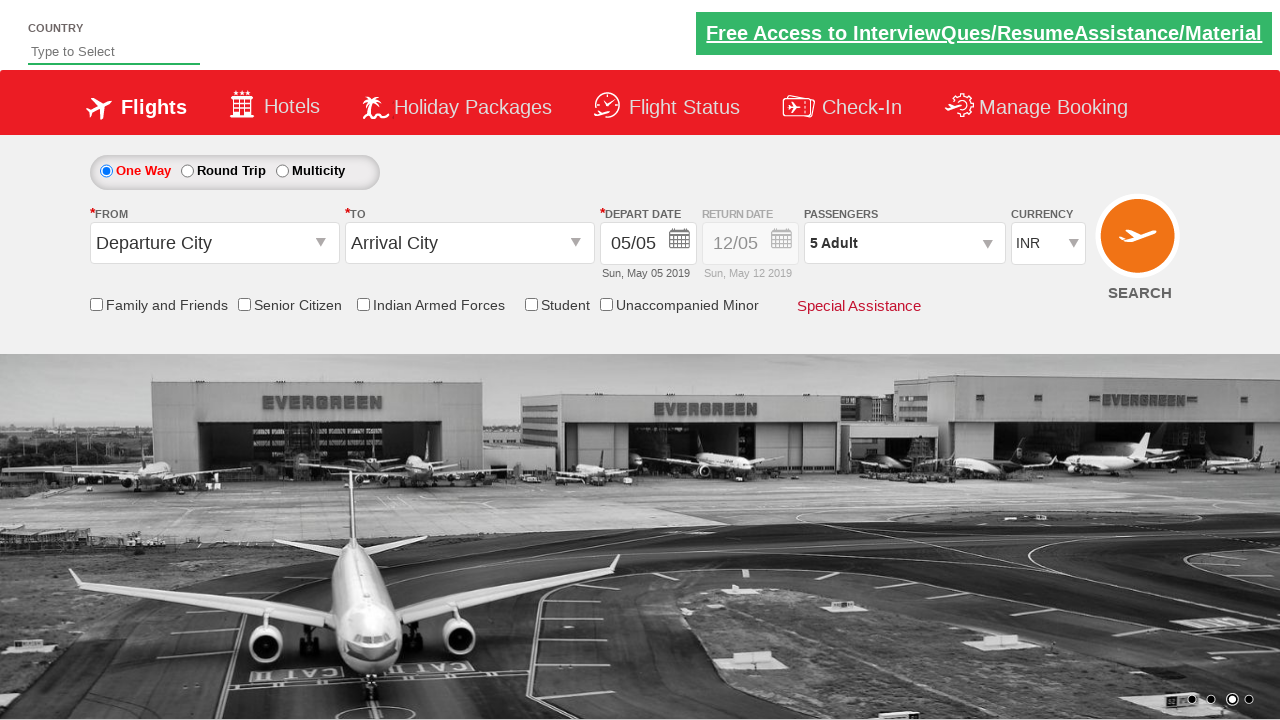

Retrieved passenger count text: '5 Adult'
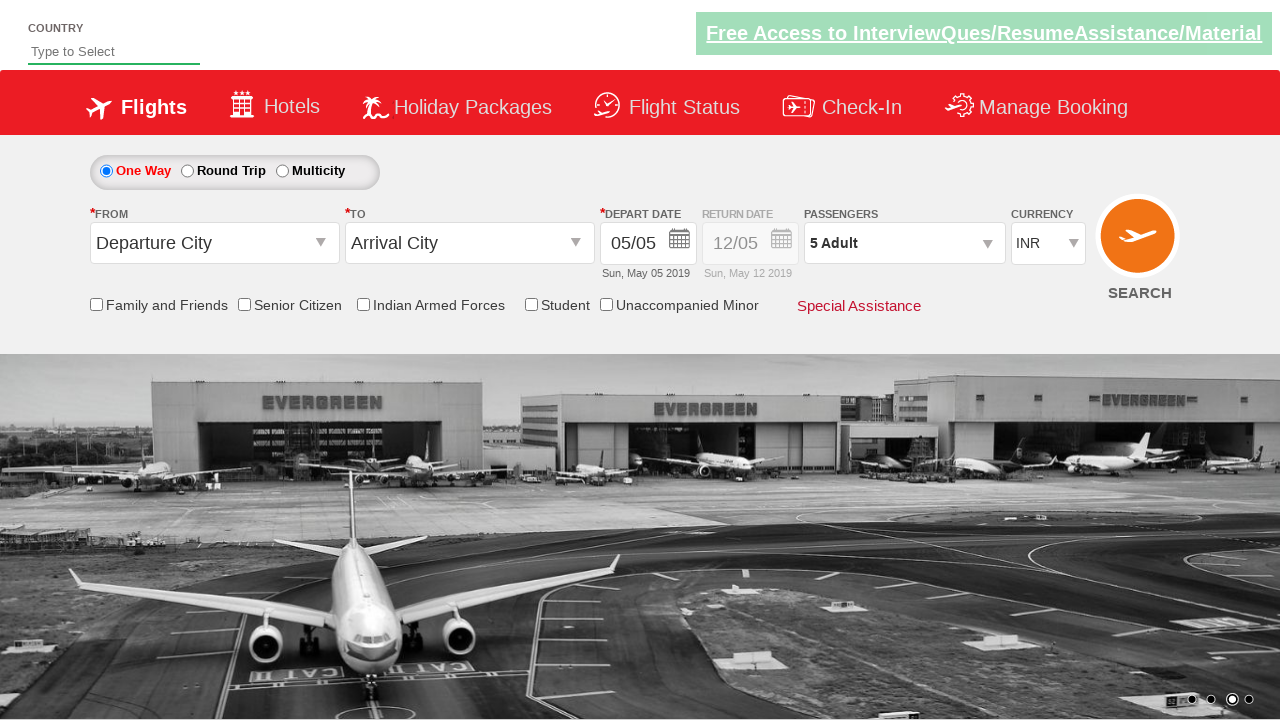

Verified passenger count is '5 Adult'
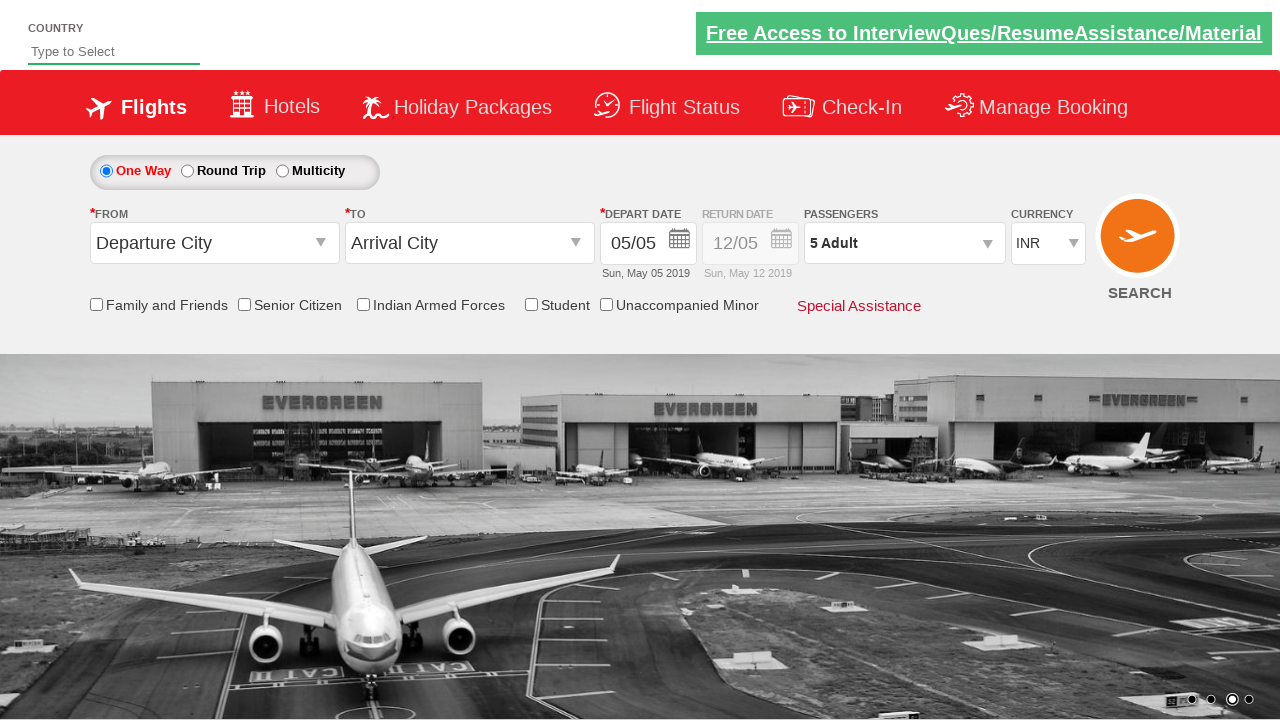

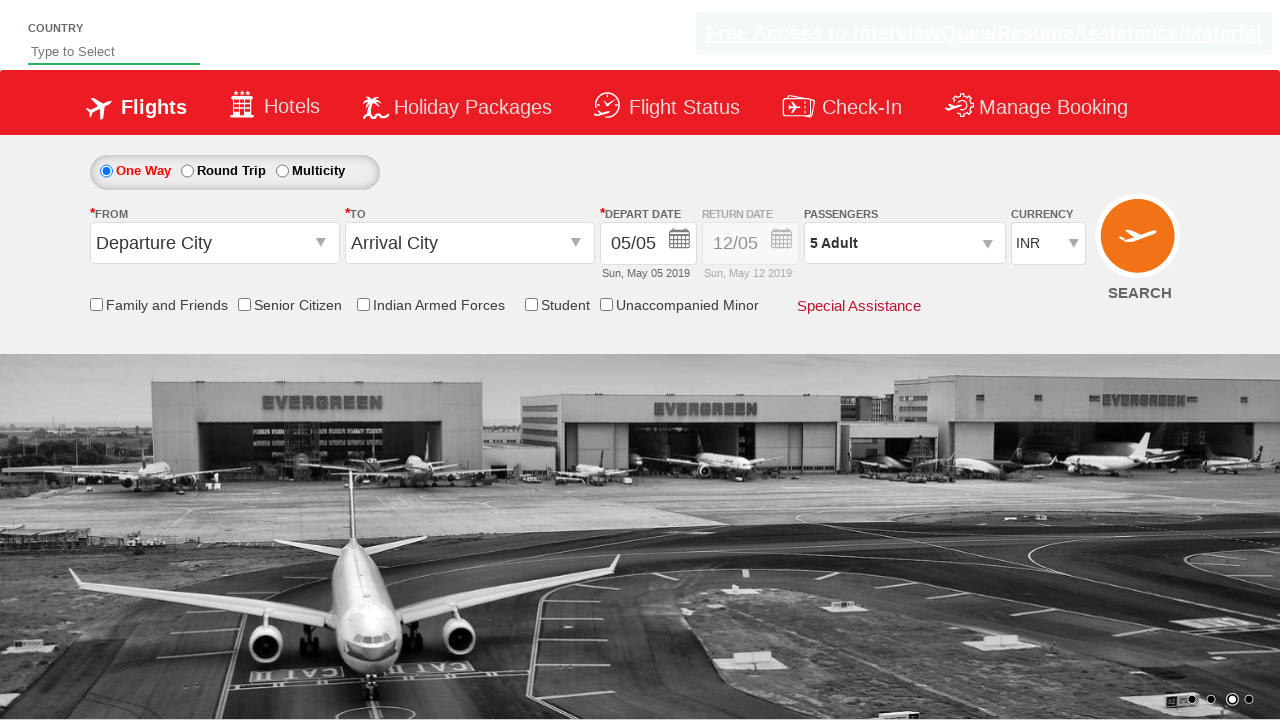